Adds all products to cart on a shop page and navigates to the checkout page

Starting URL: https://rahulshettyacademy.com/angularpractice/shop

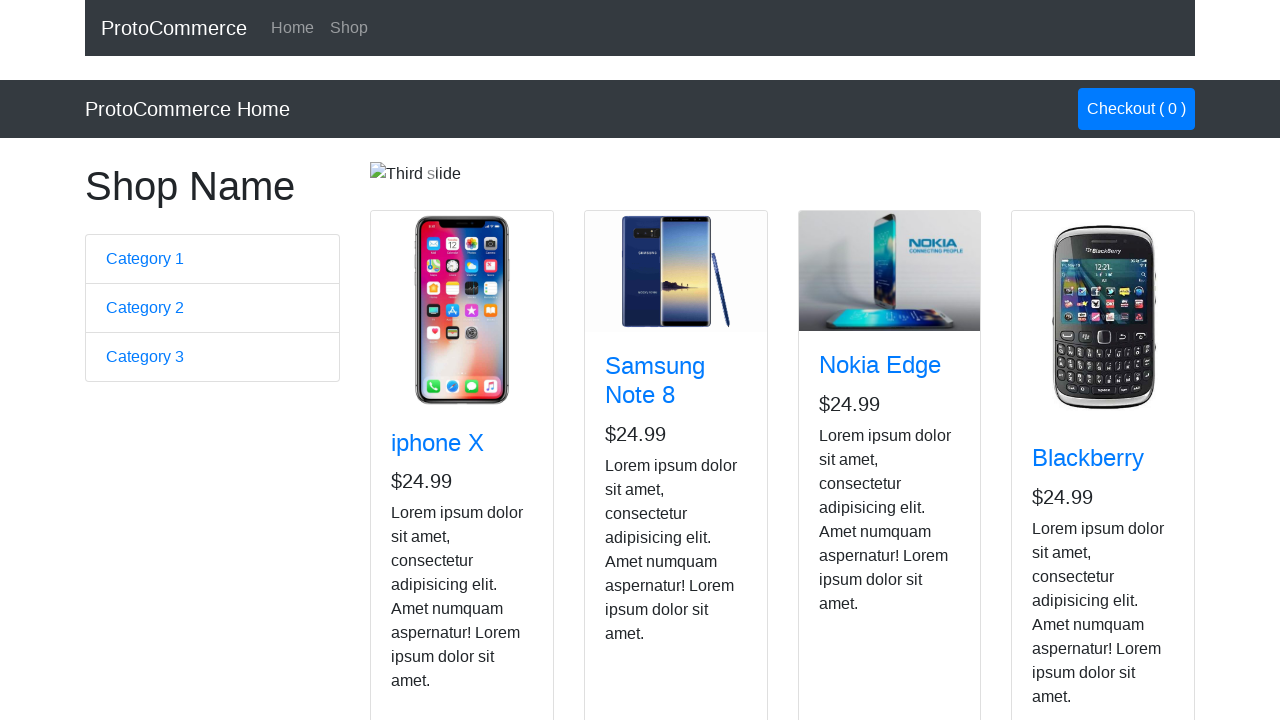

Navigated to shop page
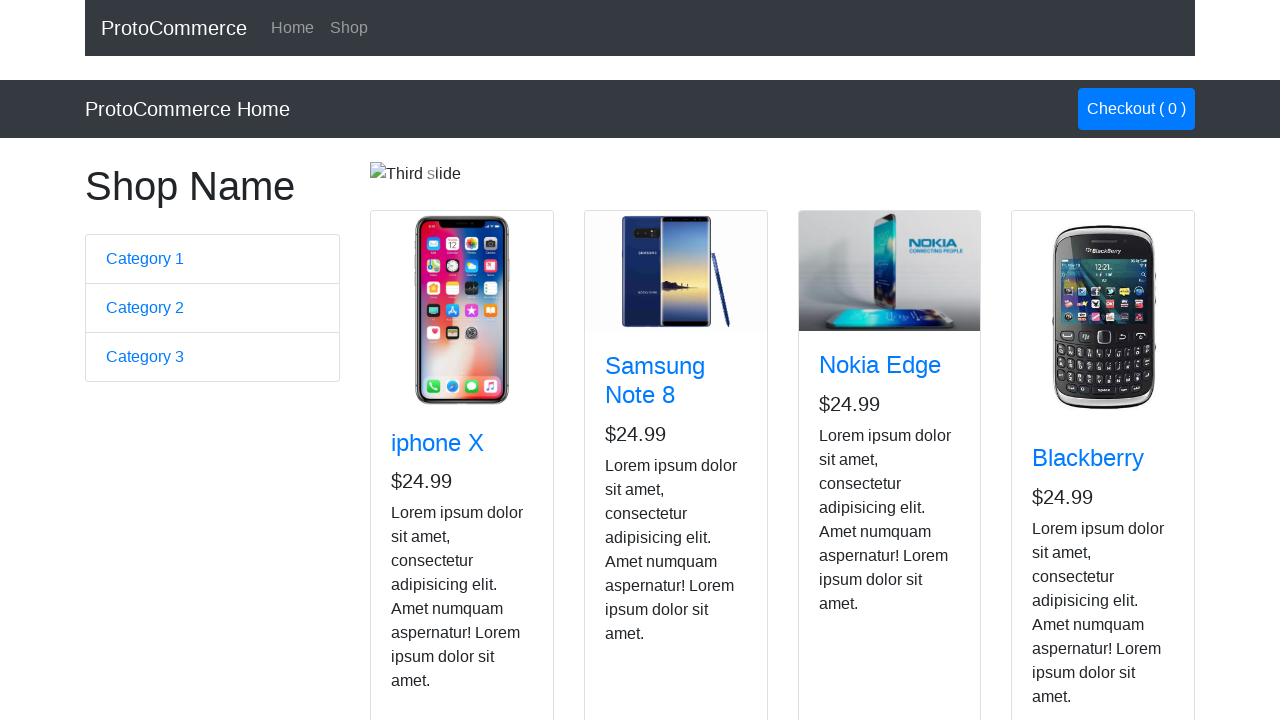

Located all 'Add to cart' buttons on shop page
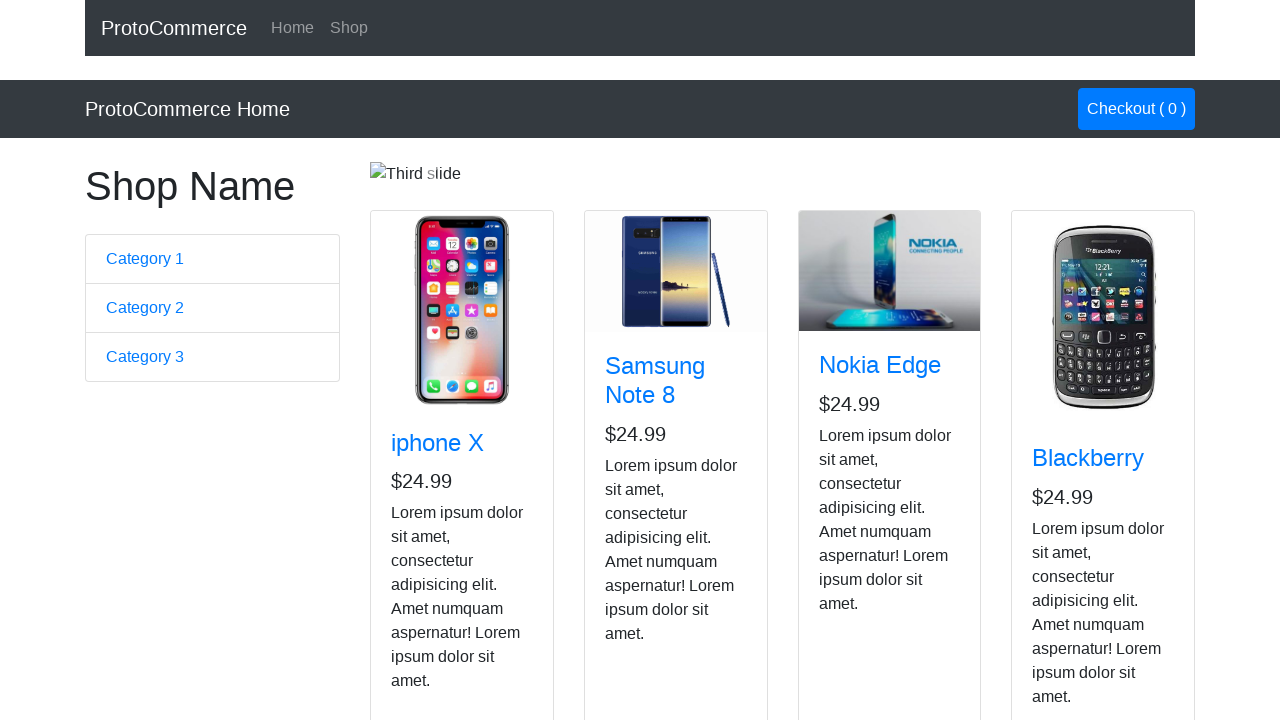

Clicked 'Add to cart' button for a product at (427, 528) on button.btn-info >> nth=0
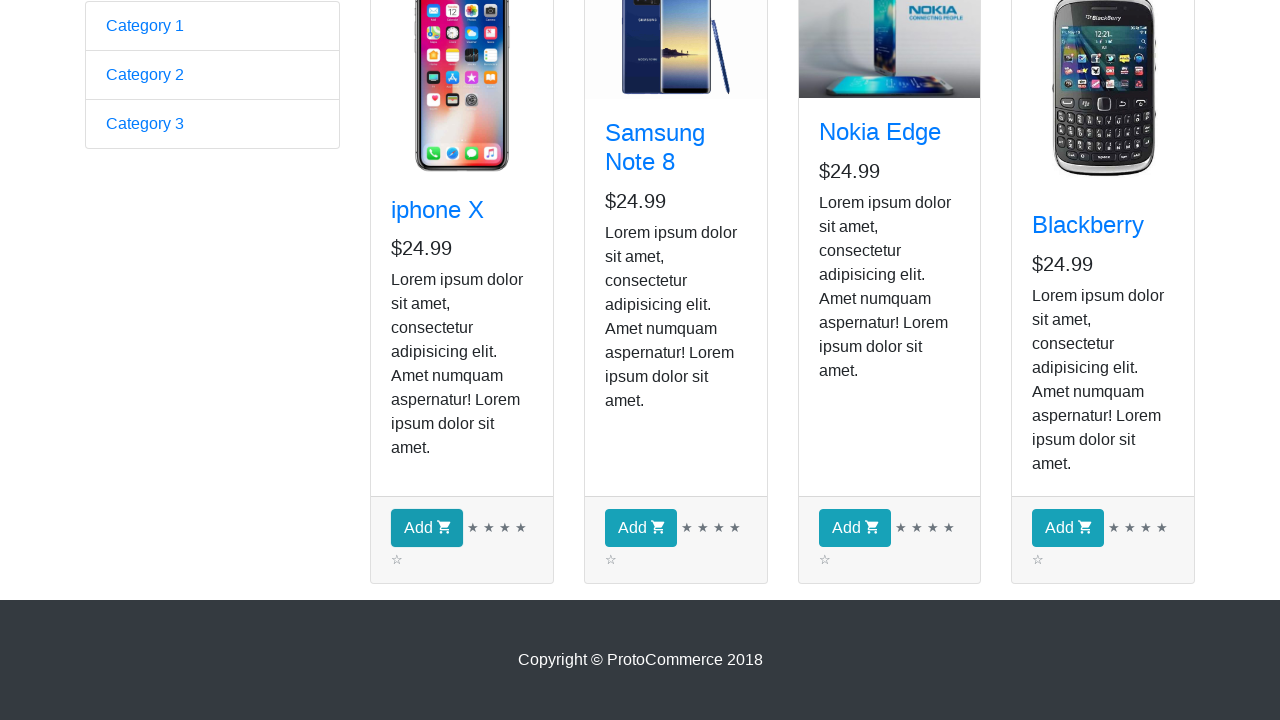

Waited 1 second between cart additions
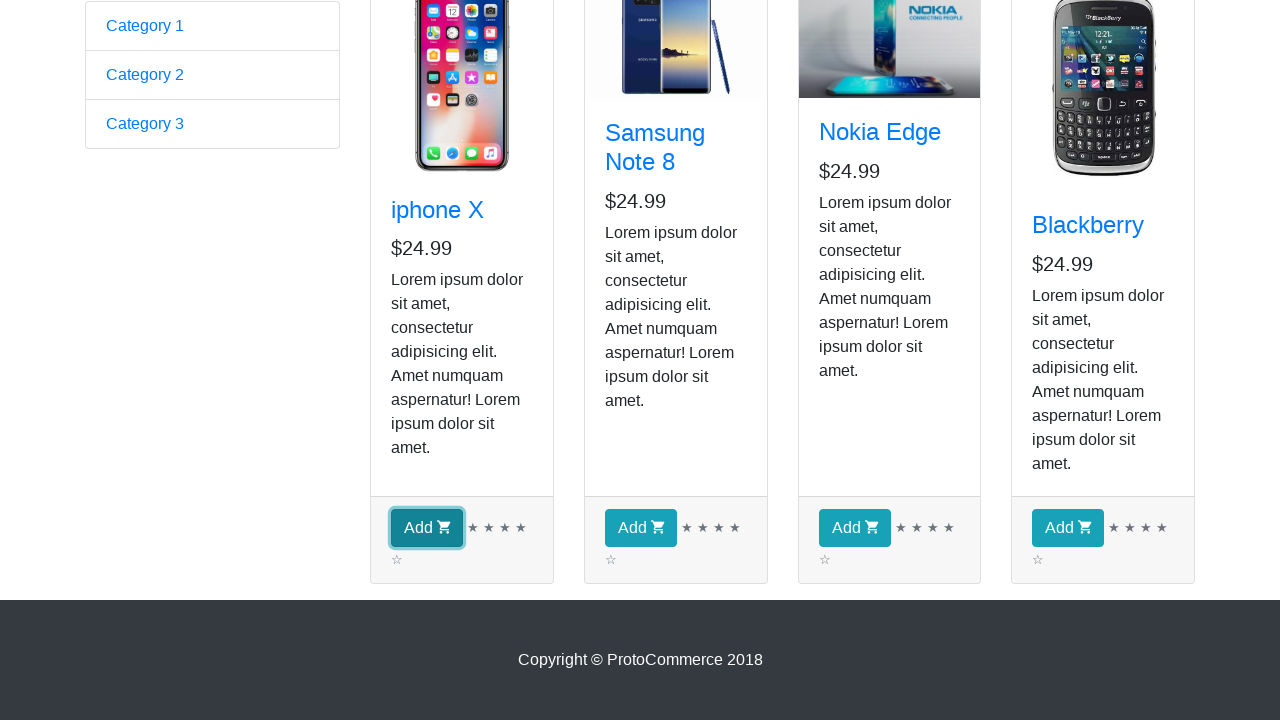

Clicked 'Add to cart' button for a product at (641, 528) on button.btn-info >> nth=1
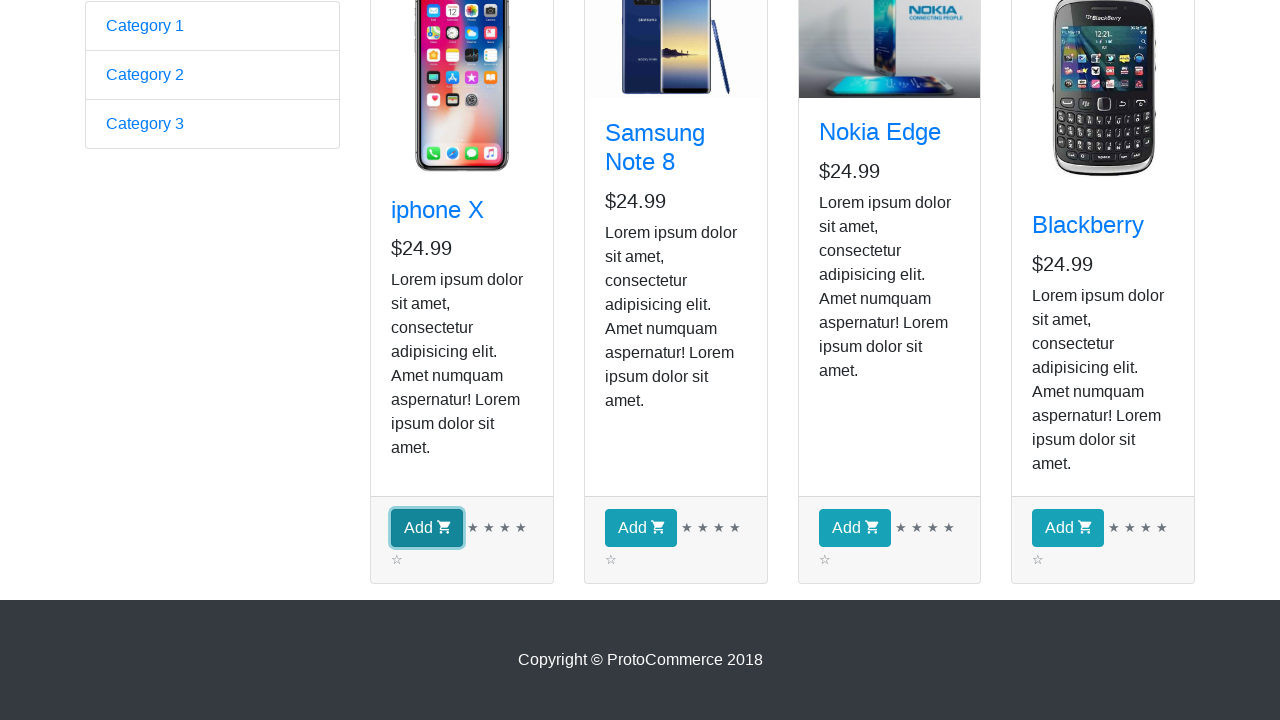

Waited 1 second between cart additions
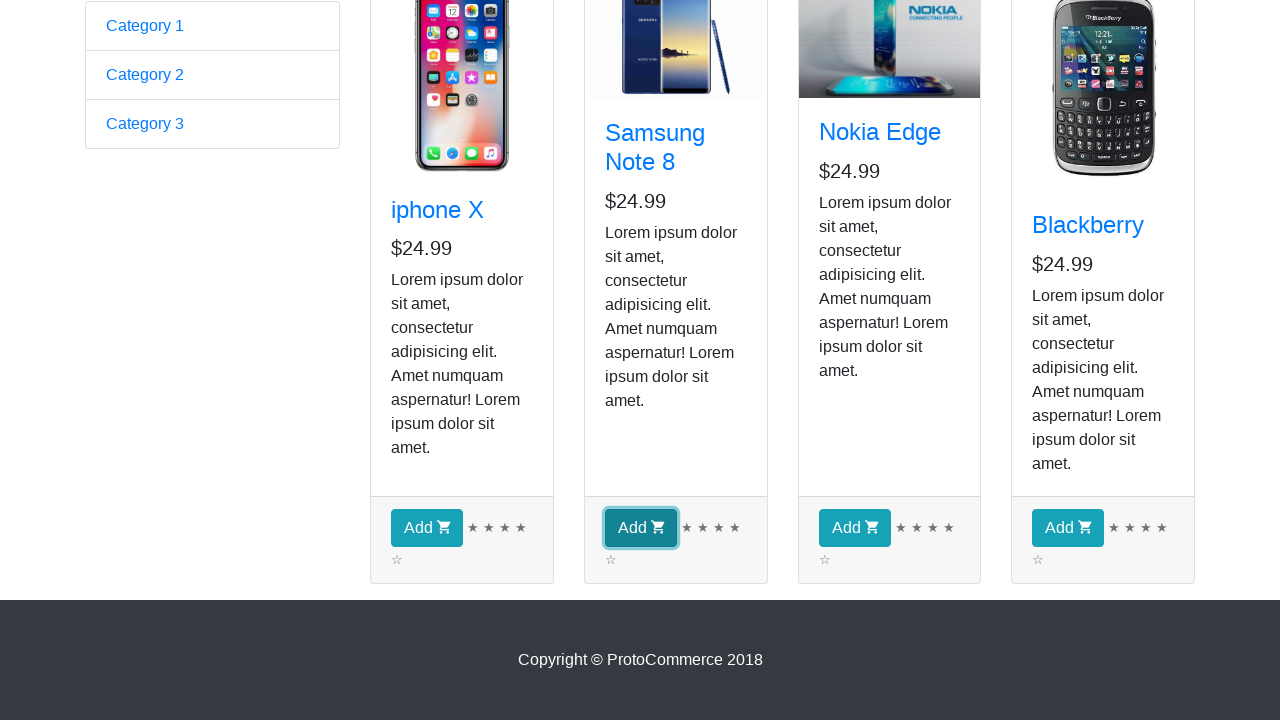

Clicked 'Add to cart' button for a product at (854, 528) on button.btn-info >> nth=2
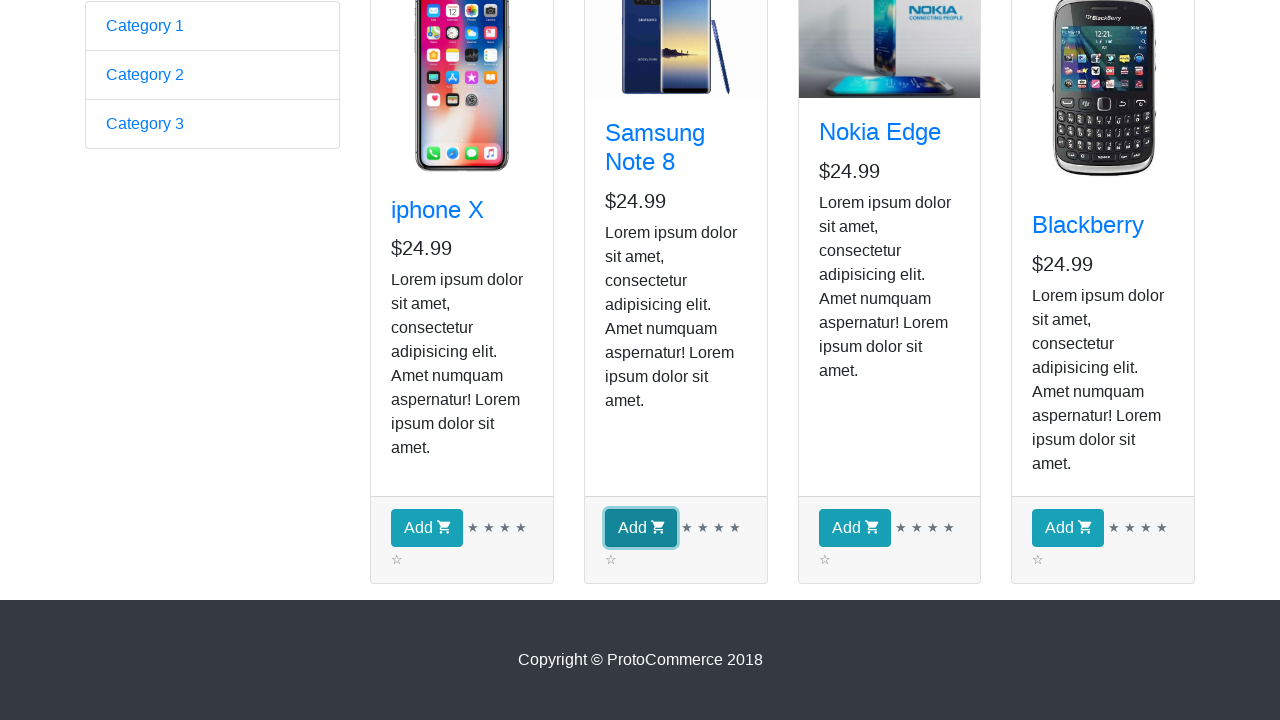

Waited 1 second between cart additions
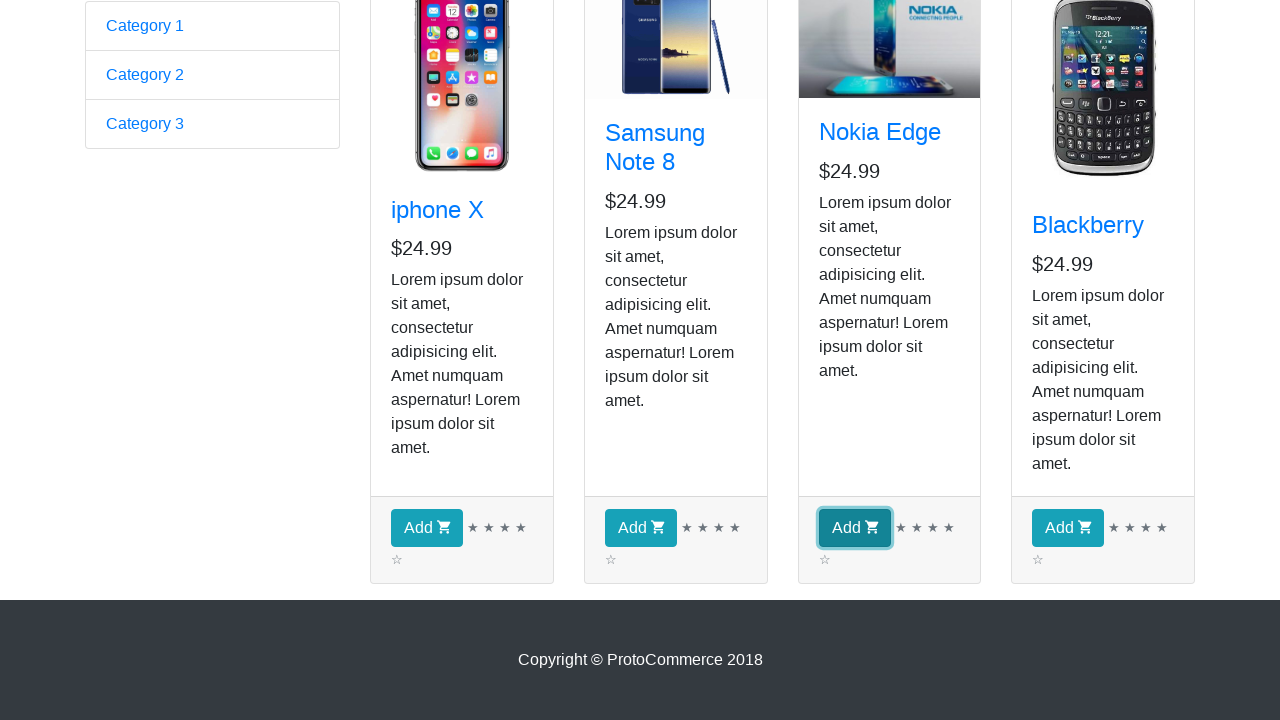

Clicked 'Add to cart' button for a product at (1068, 528) on button.btn-info >> nth=3
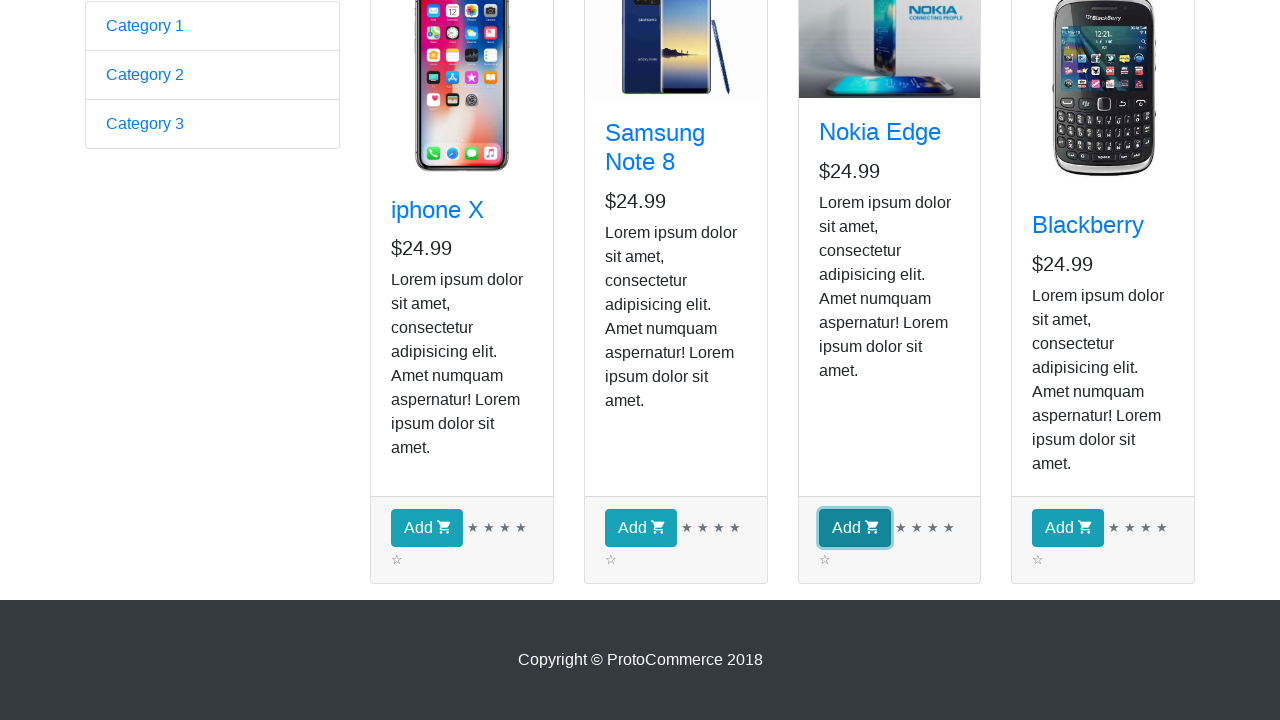

Waited 1 second between cart additions
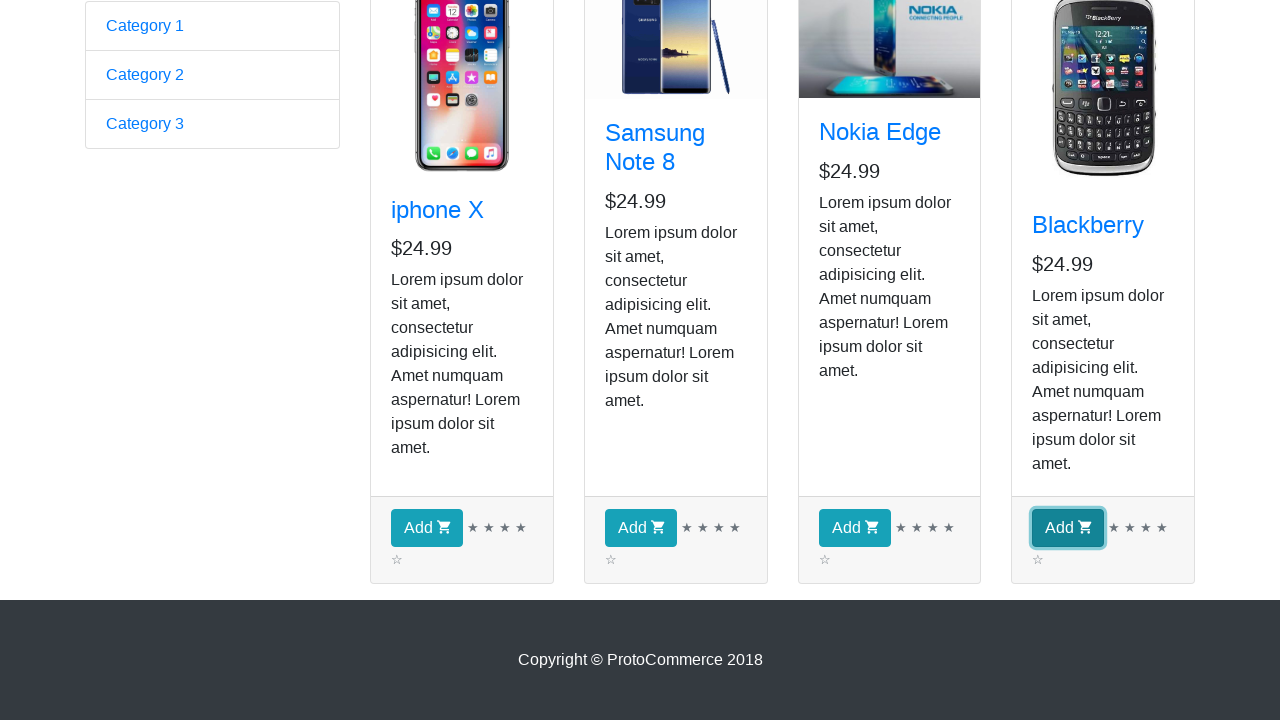

Clicked 'Checkout' link to navigate to checkout page at (1136, 109) on a:has-text('Checkout')
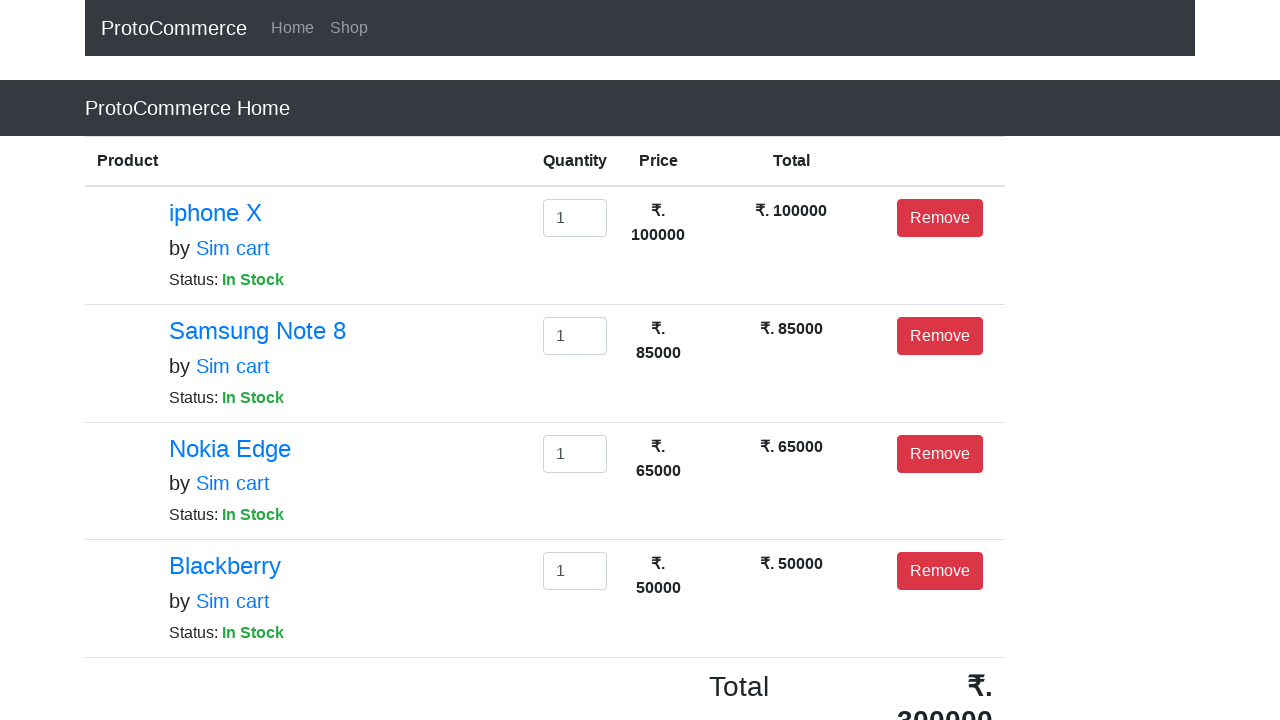

Checkout page loaded
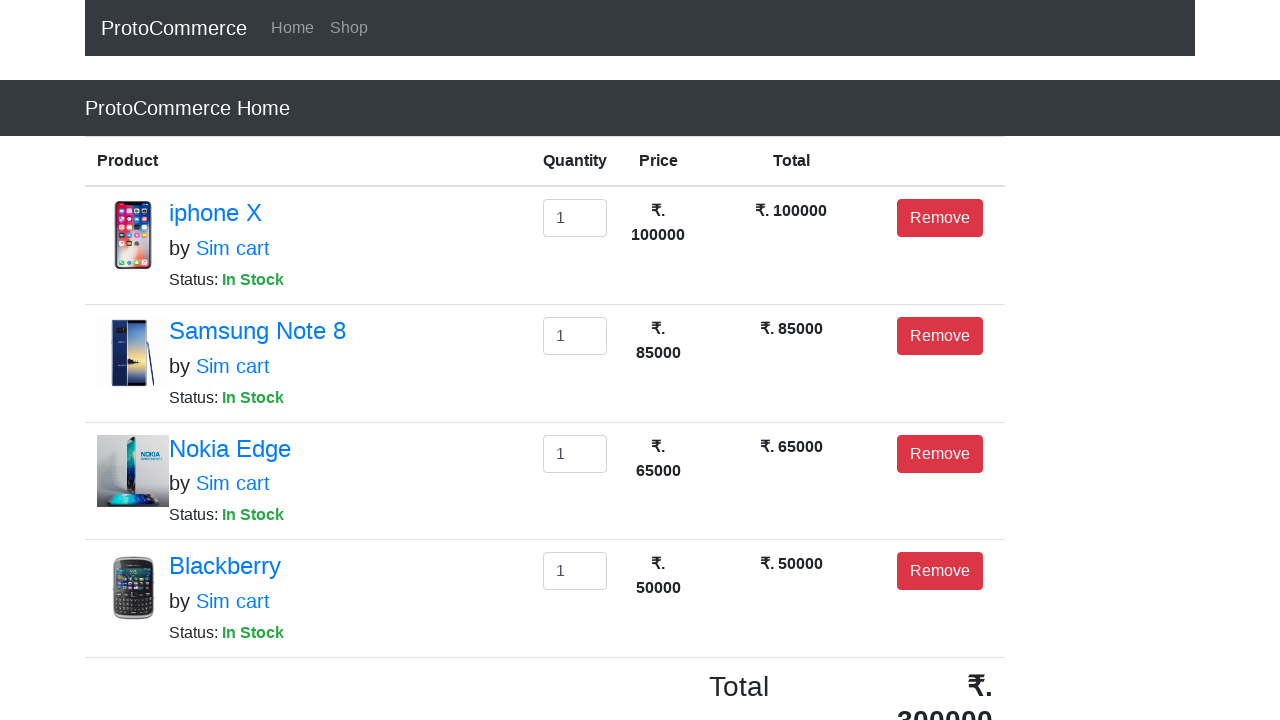

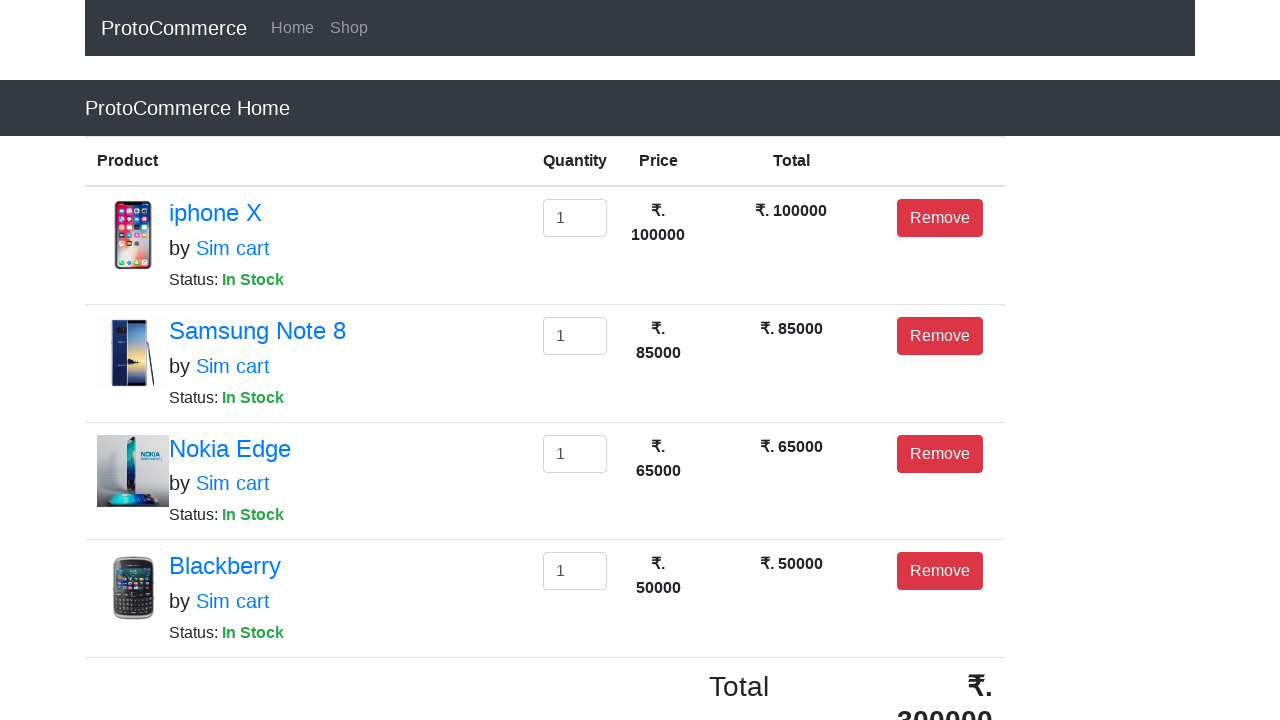